Tests form interaction within an iframe on W3Schools tryit editor by clearing and filling first name and last name fields

Starting URL: https://www.w3schools.com/html/tryit.asp?filename=tryhtml_form_submit

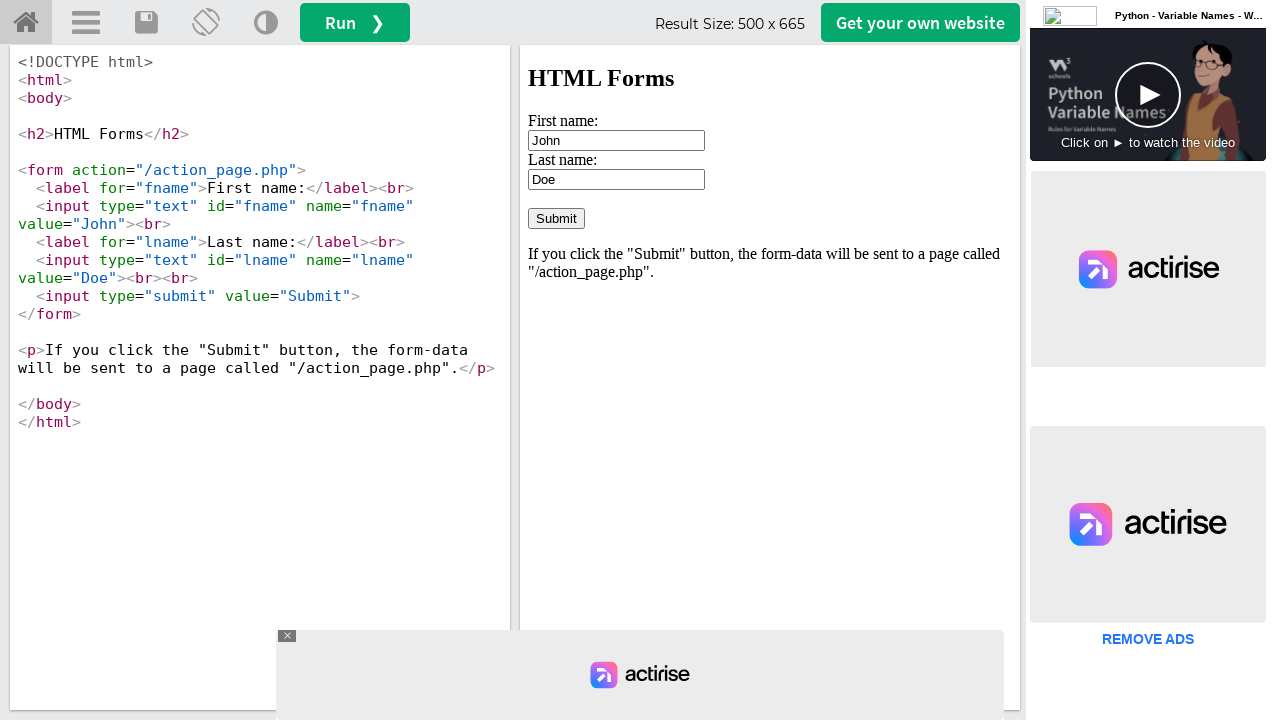

Located iframe element containing the form
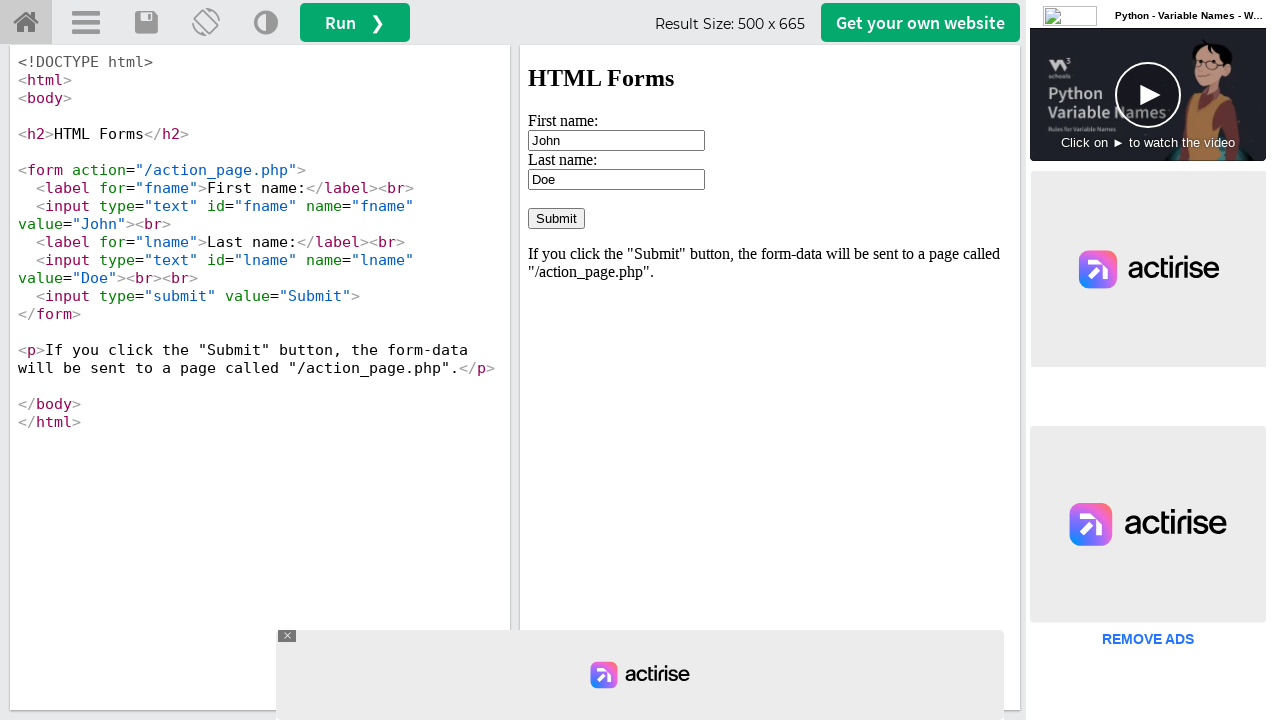

Cleared the first name field on iframe#iframeResult >> internal:control=enter-frame >> input[value='John']
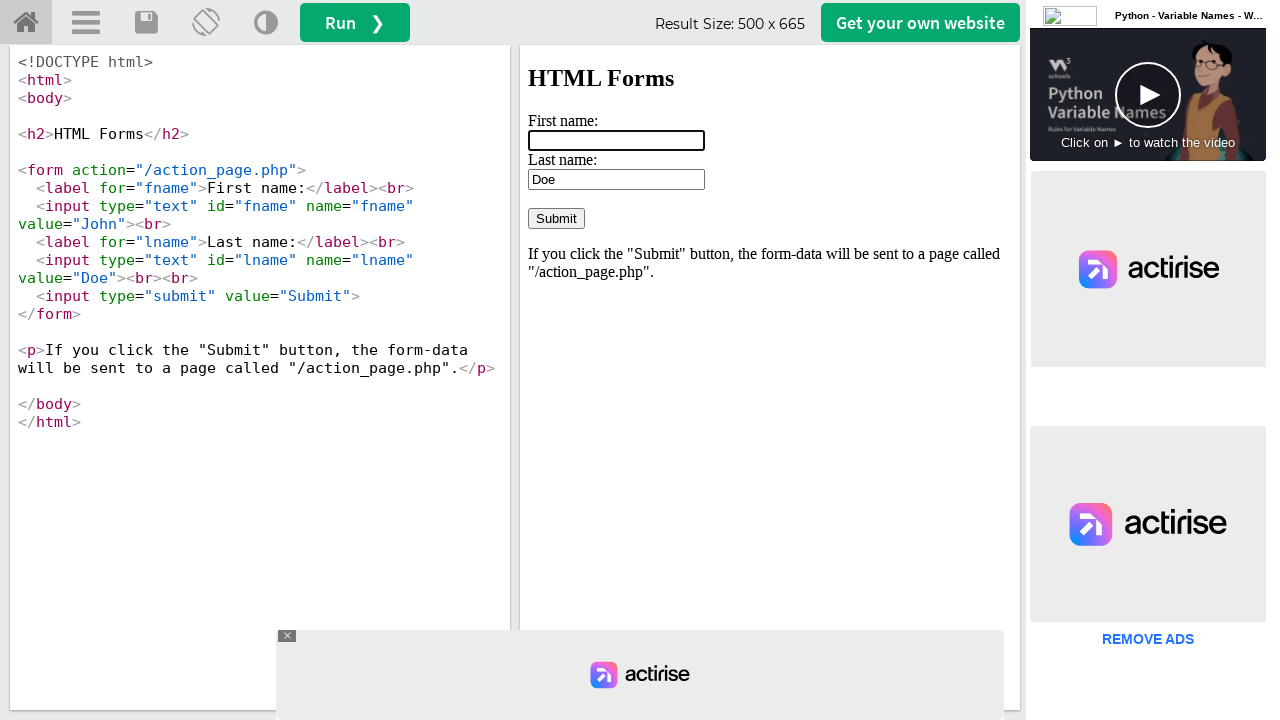

Filled first name field with 'Mahmud Hassan' on iframe#iframeResult >> internal:control=enter-frame >> input[value='John']
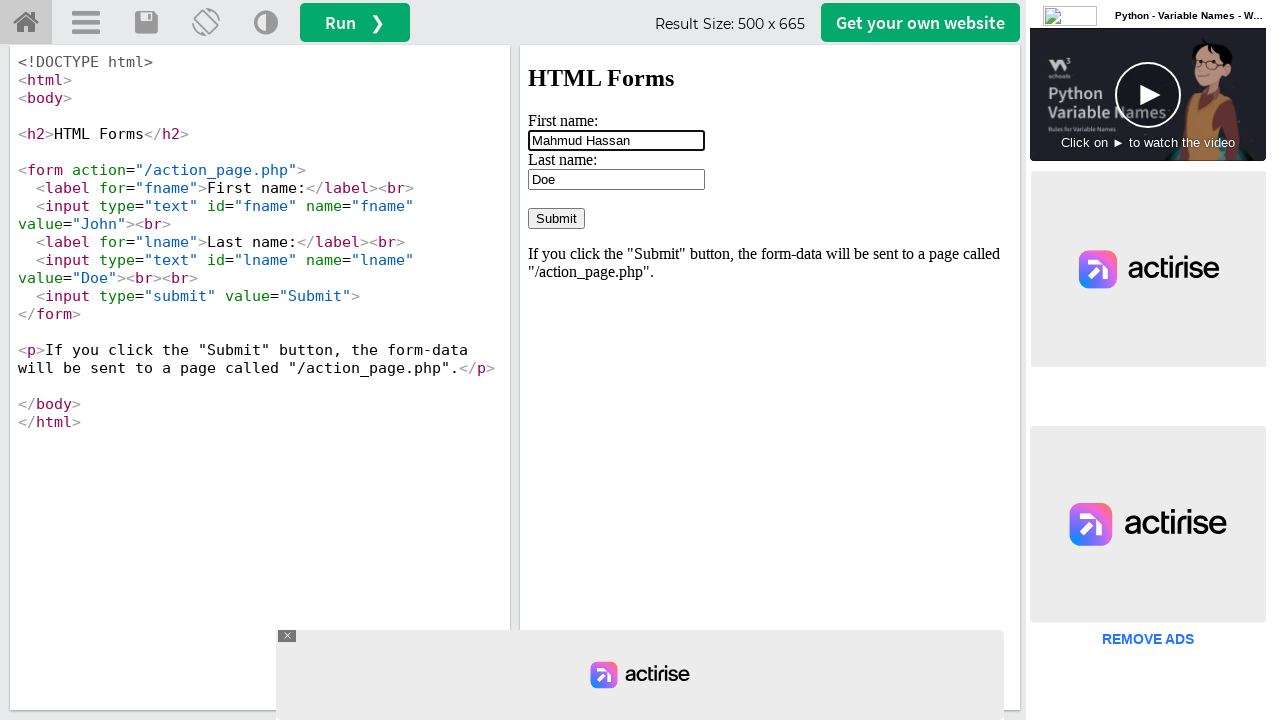

Cleared the last name field on iframe#iframeResult >> internal:control=enter-frame >> input#lname
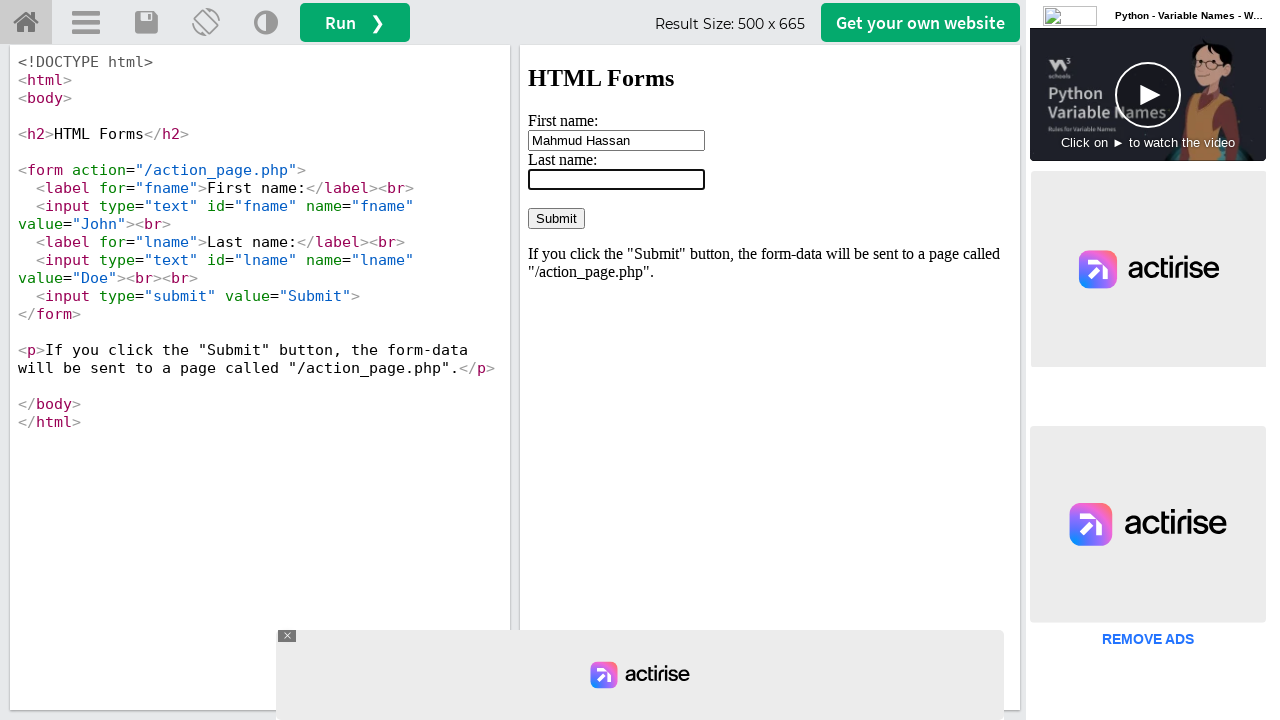

Filled last name field with 'Zakia Khan' on iframe#iframeResult >> internal:control=enter-frame >> input#lname
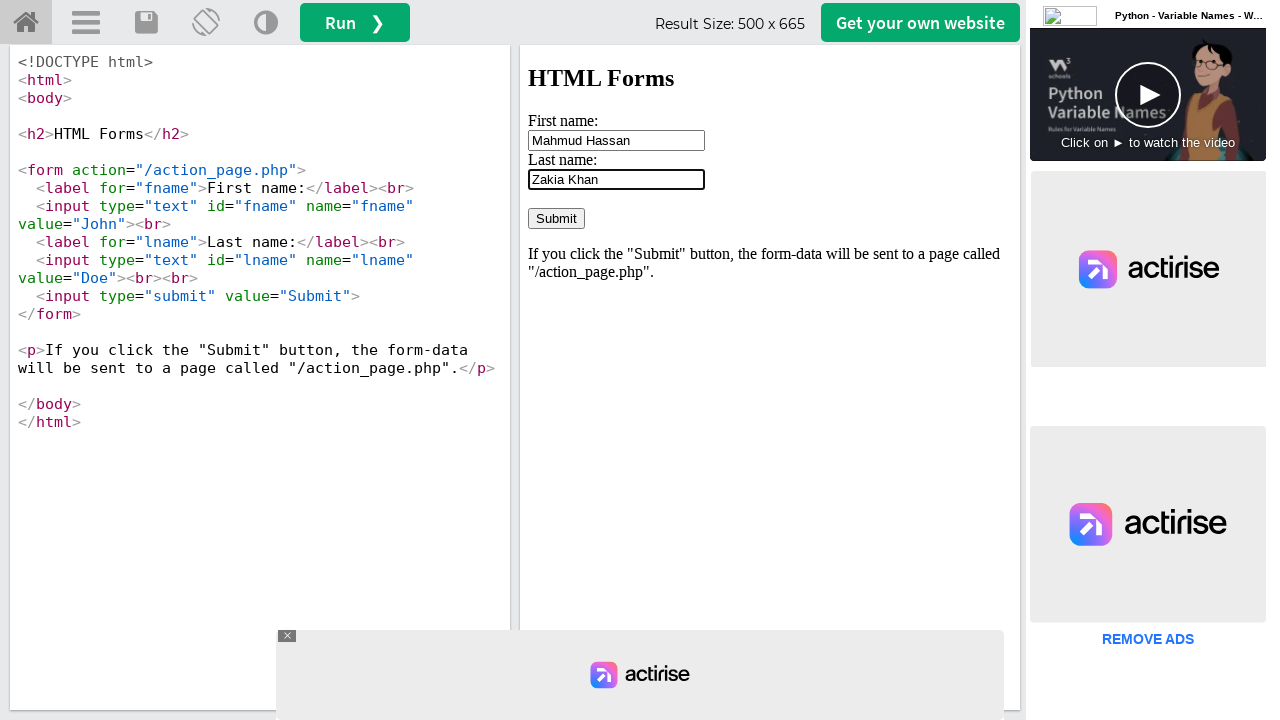

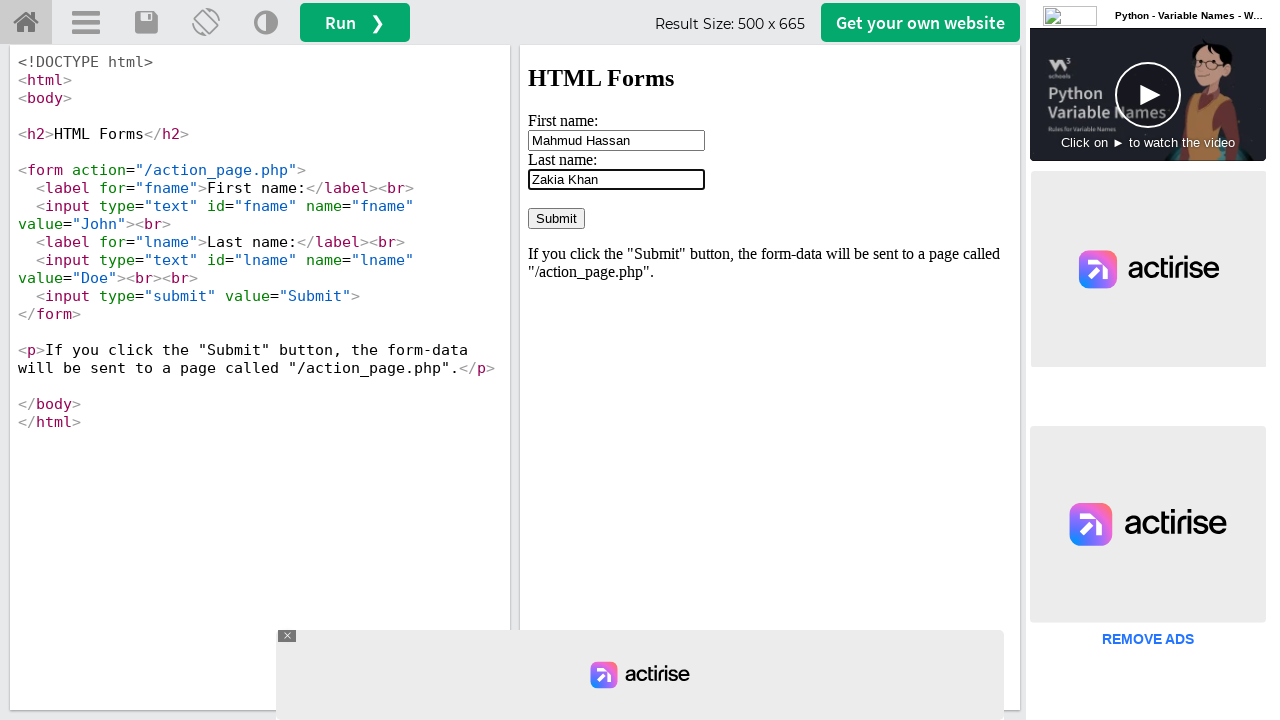